Tests checkbox interaction by finding all checkboxes on a demo page and clicking on the checkbox with value "Option-3"

Starting URL: http://syntaxprojects.com/basic-checkbox-demo.php

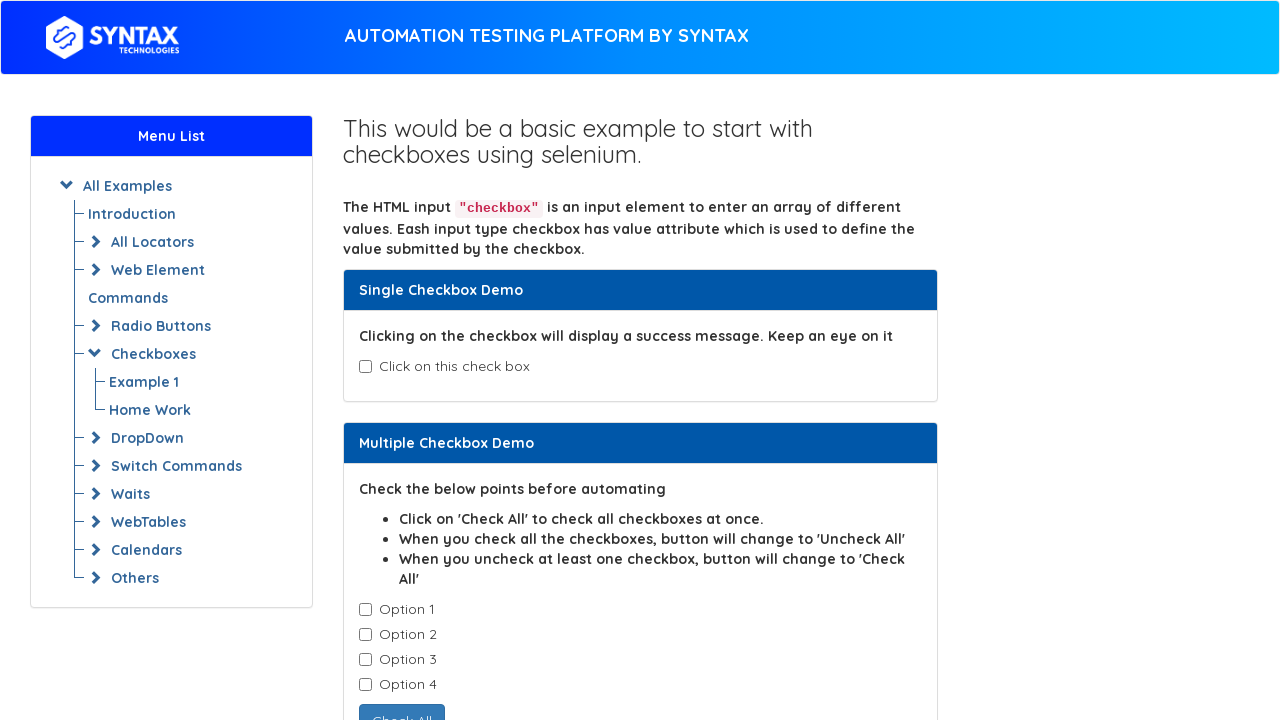

Navigated to checkbox demo page
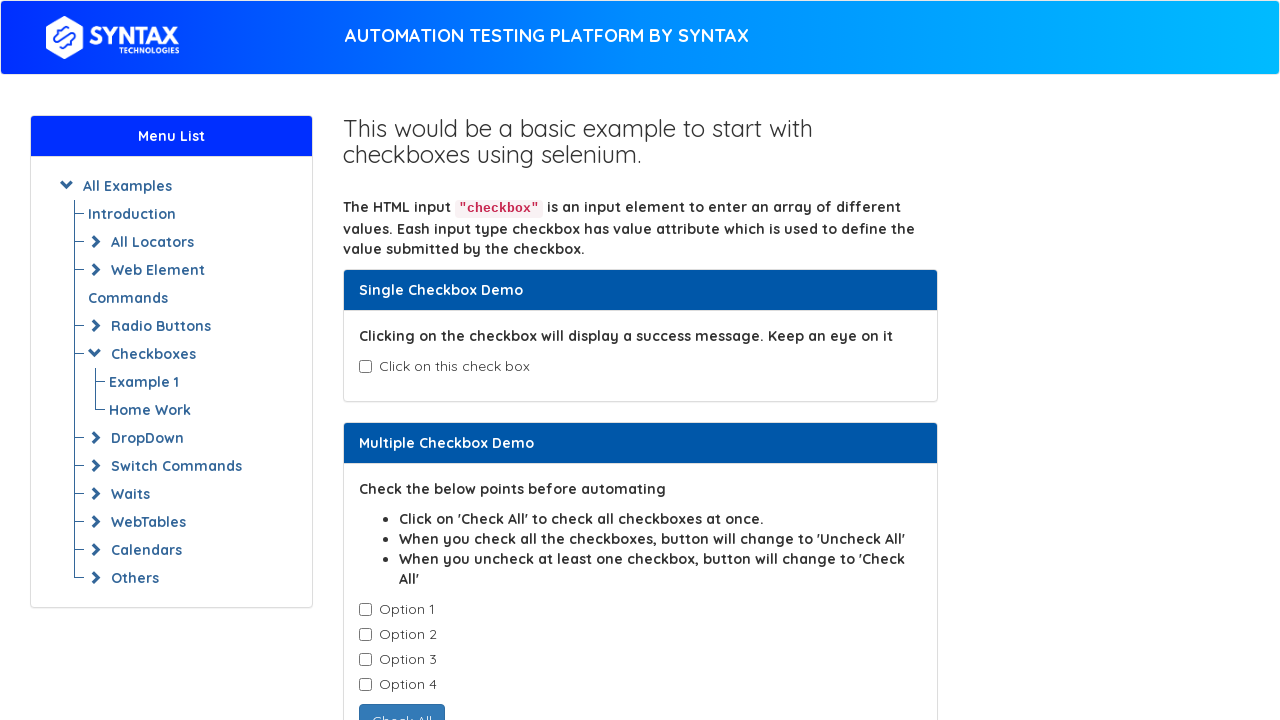

Waited for checkboxes to load
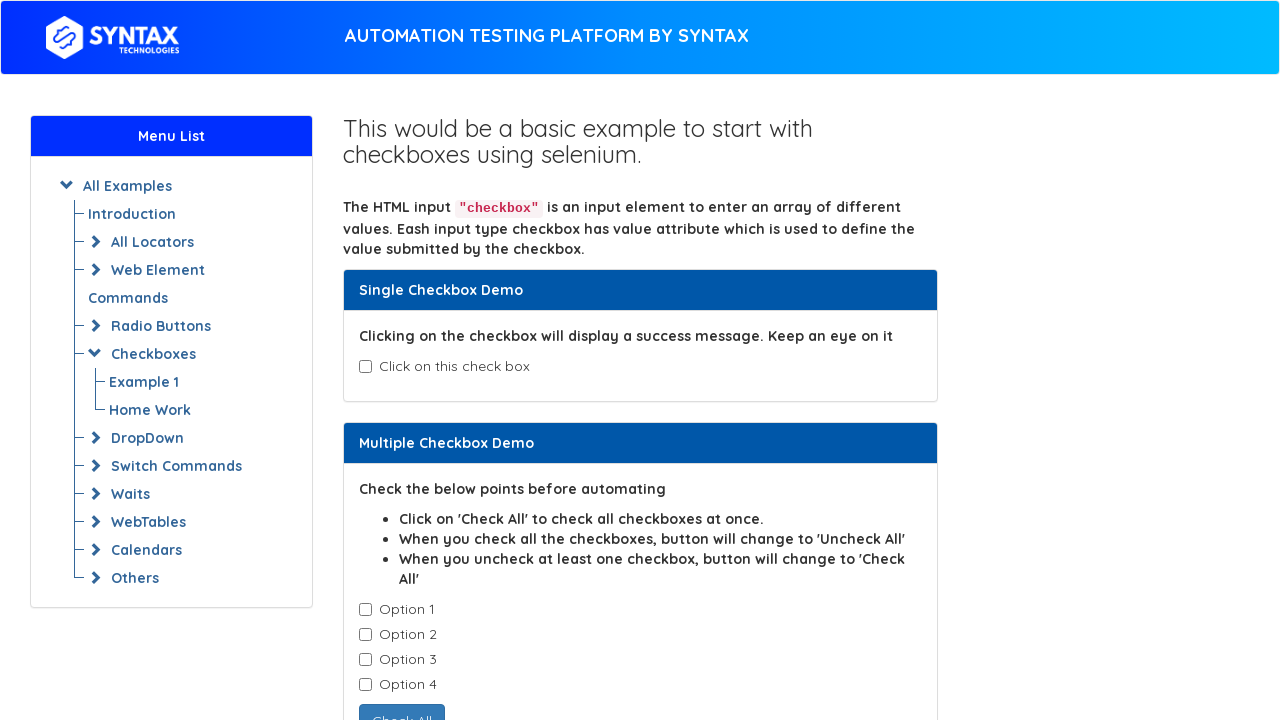

Found all checkboxes with class 'cb1-element'
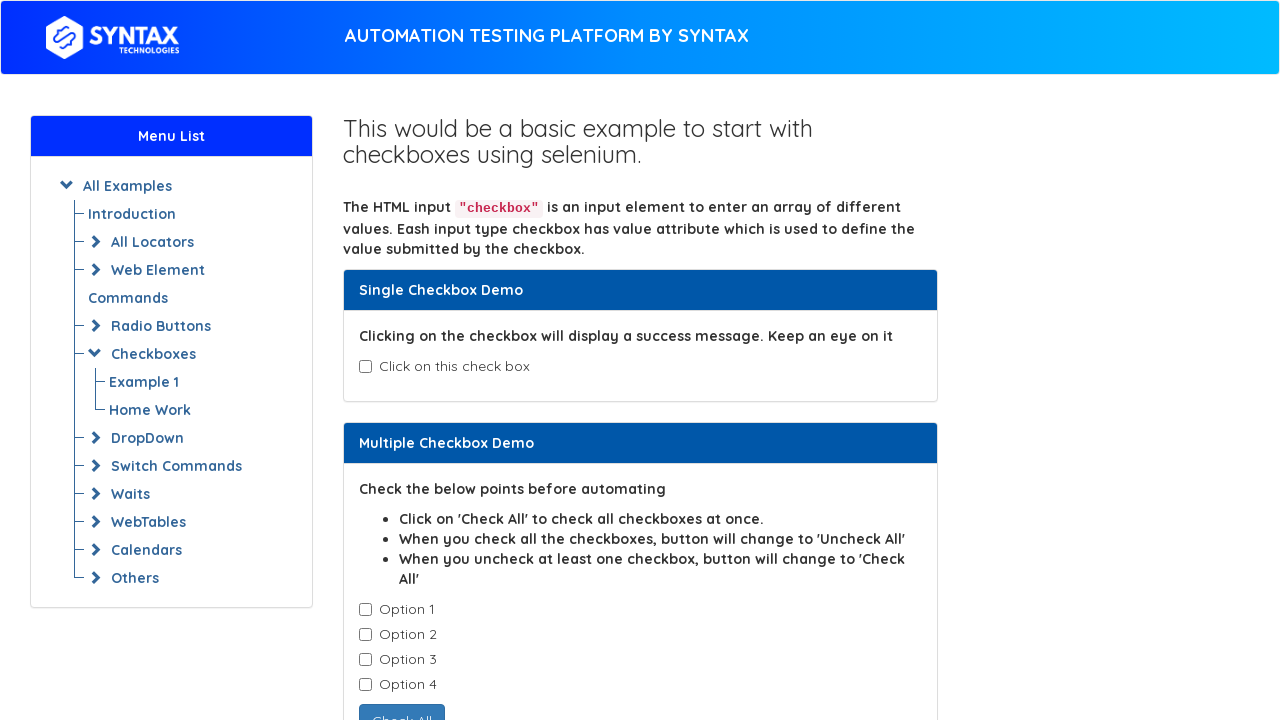

Retrieved checkbox value: Option-1
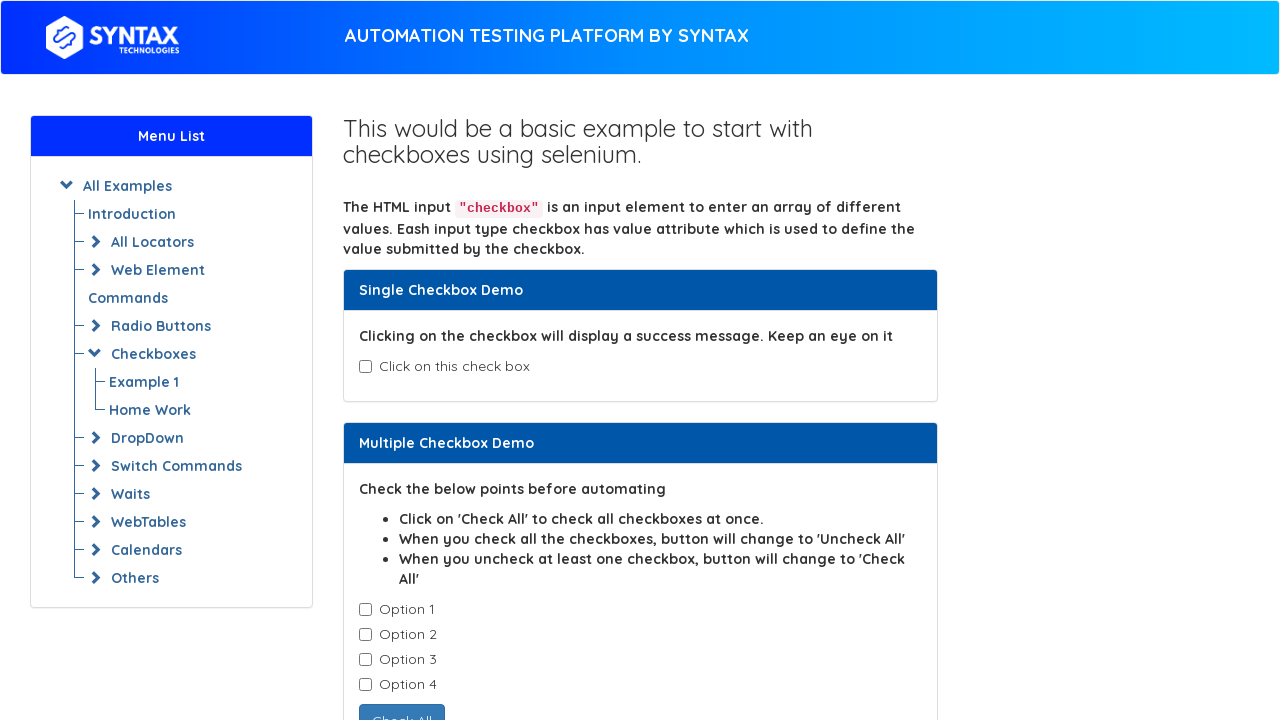

Retrieved checkbox value: Option-2
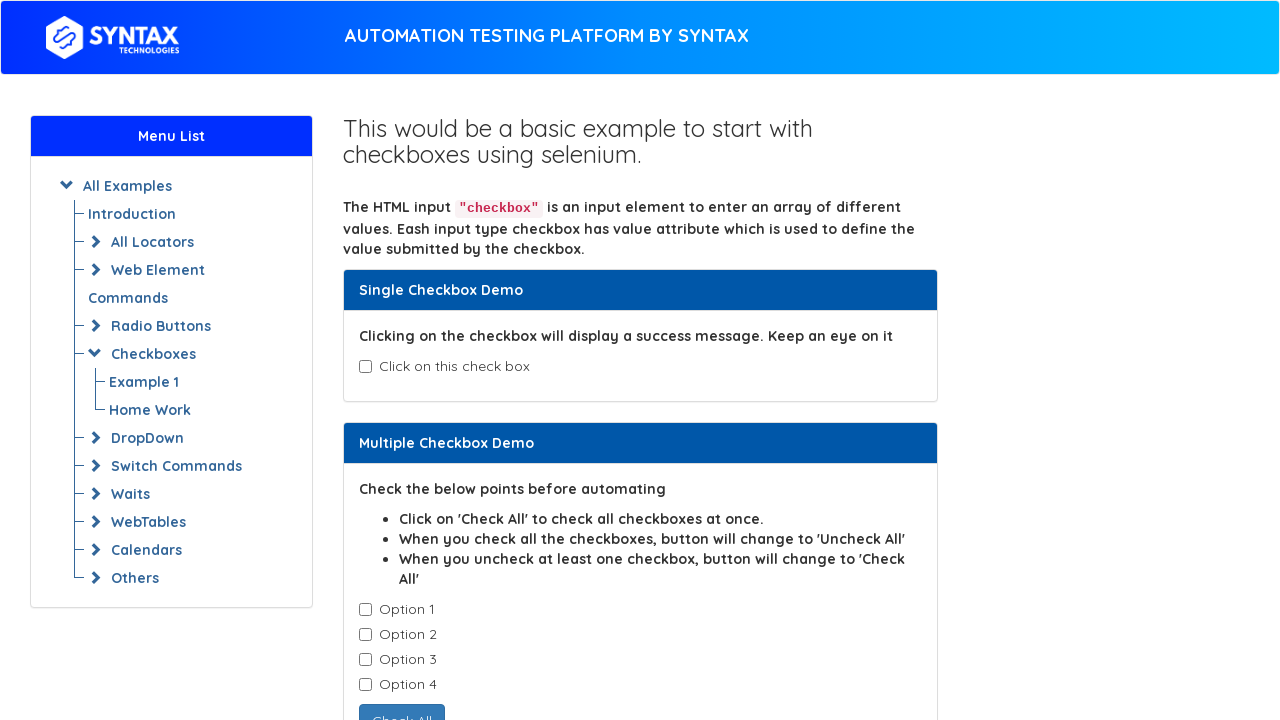

Retrieved checkbox value: Option-3
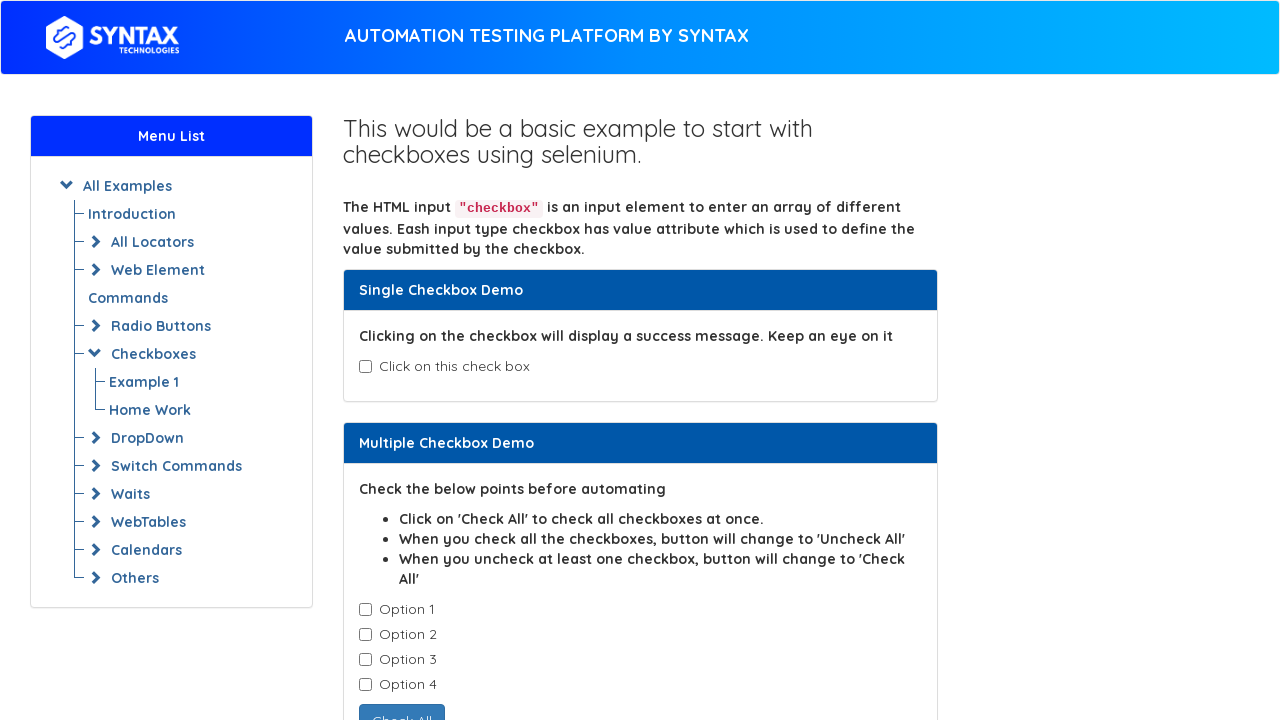

Clicked checkbox with value 'Option-3' at (365, 660) on input.cb1-element >> nth=2
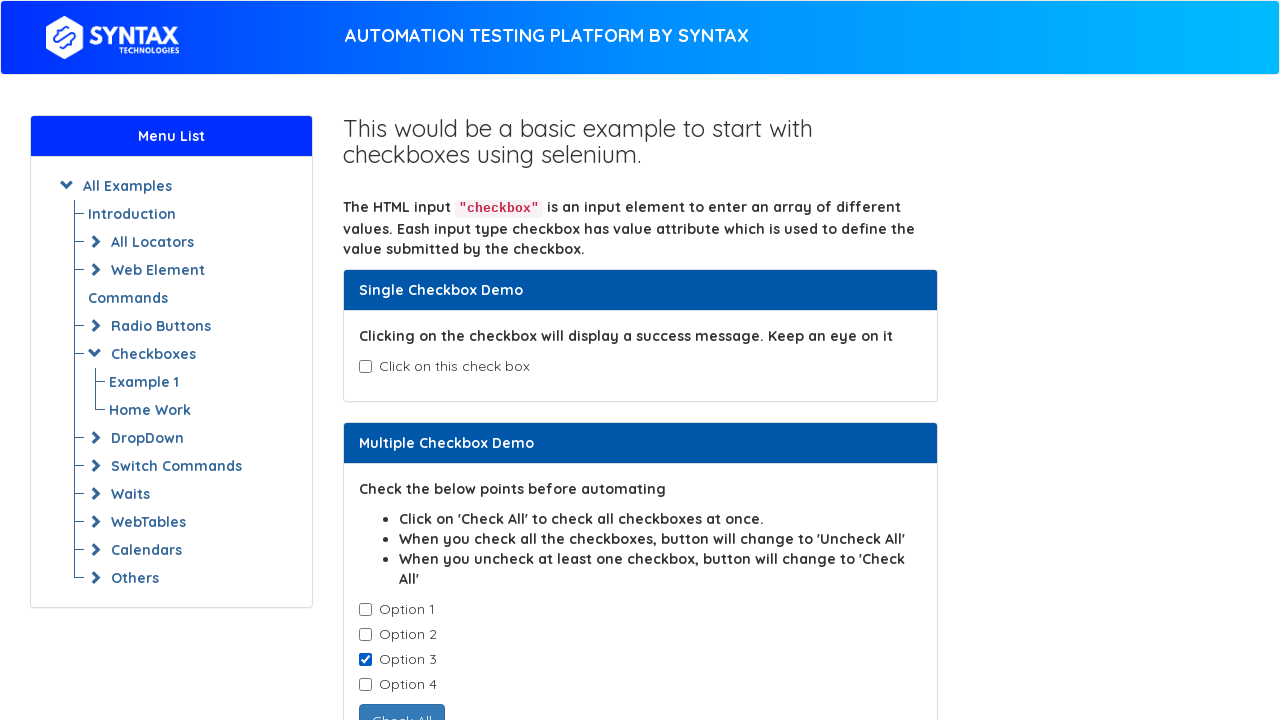

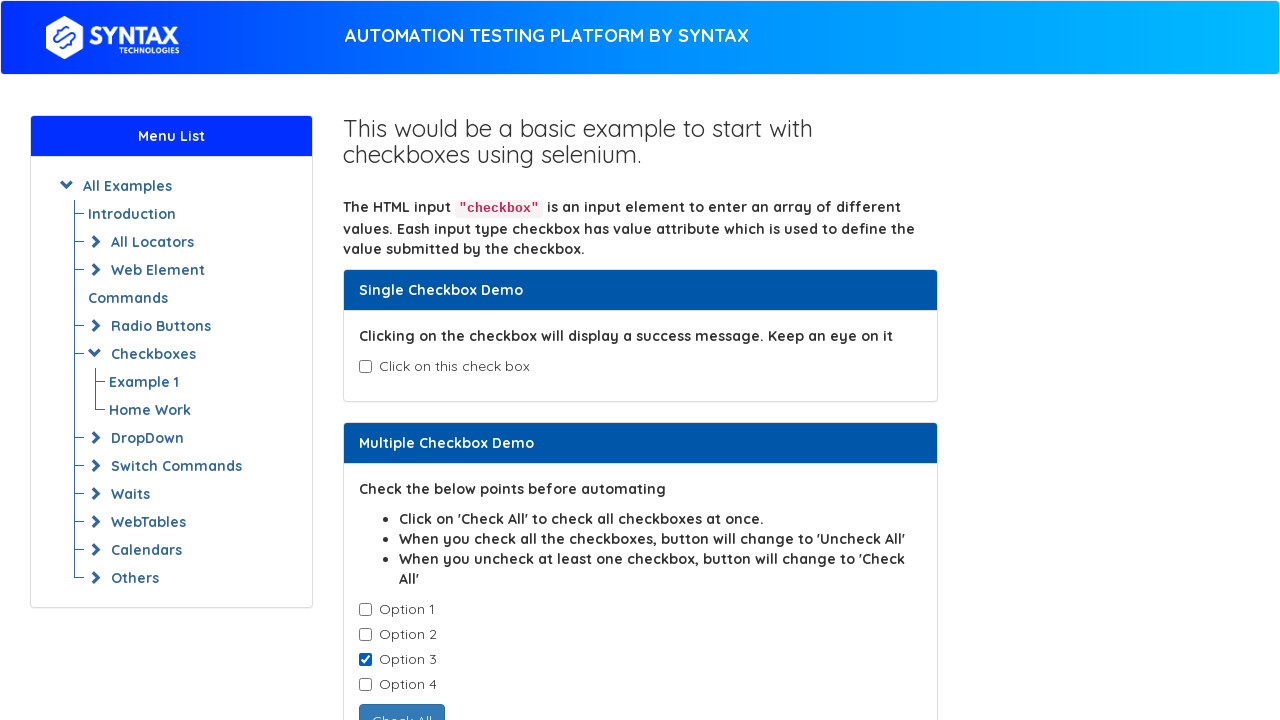